Tests browser popup/child window handling by clicking a button to open a new window, switching to it to enter text in a search field, then switching back to the parent window to verify content.

Starting URL: https://skpatro.github.io/demo/links/

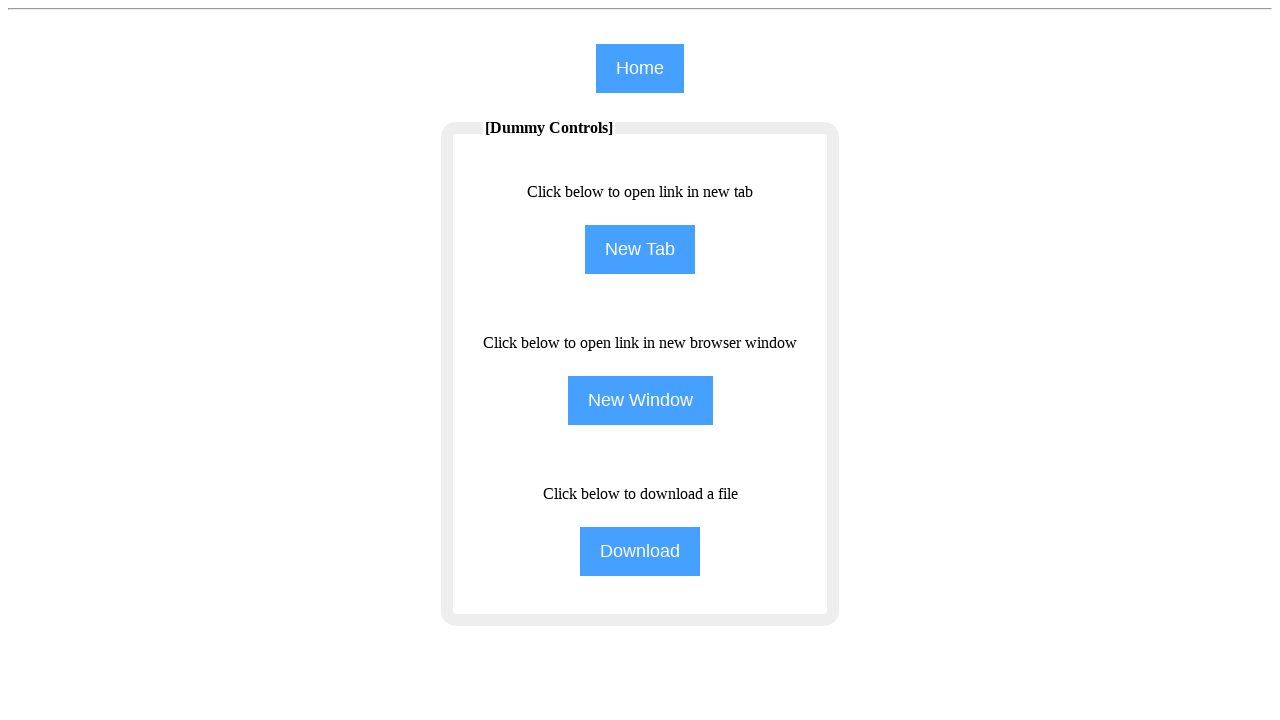

Clicked button to open new window/popup at (640, 400) on input[name='NewWindow']
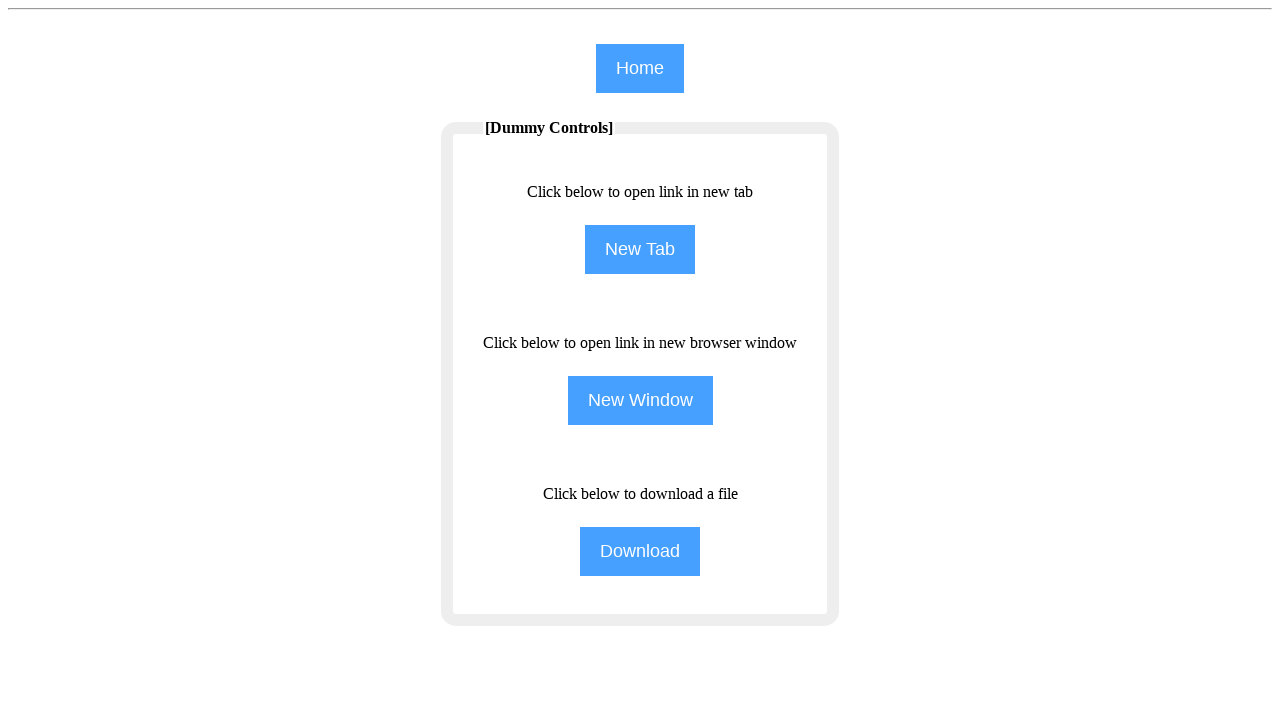

Captured new popup page reference
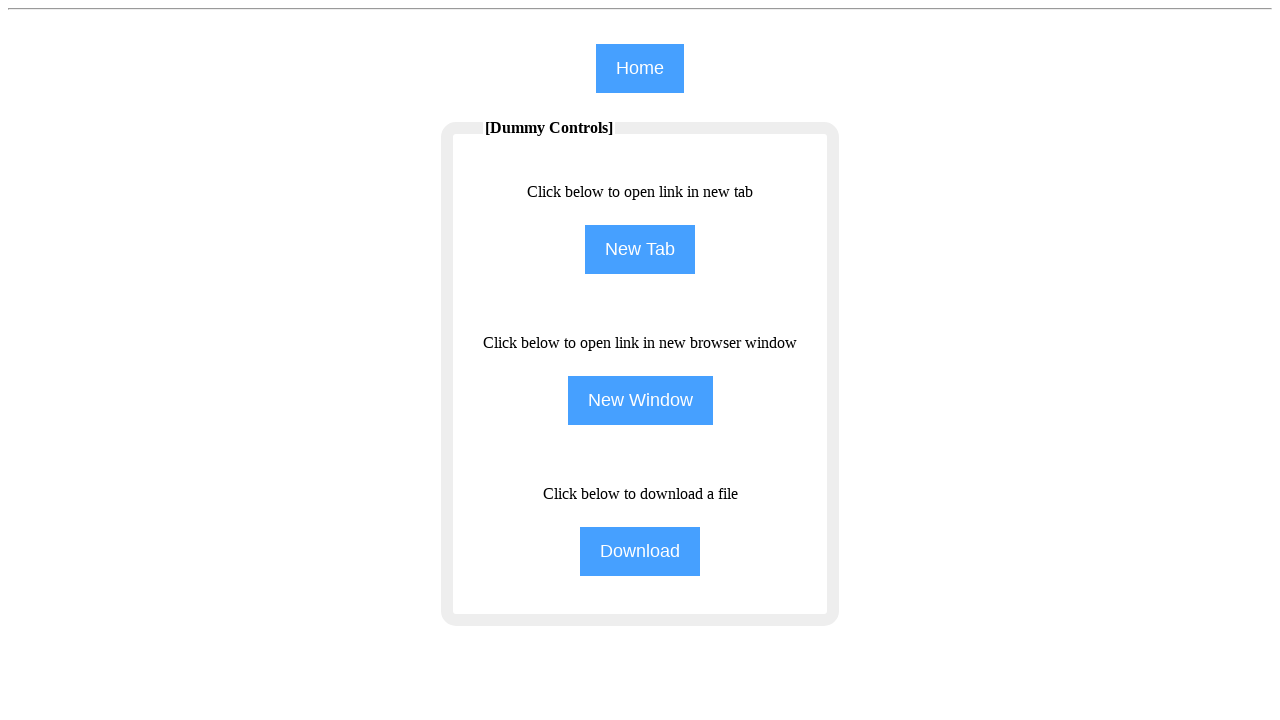

Popup page loaded successfully
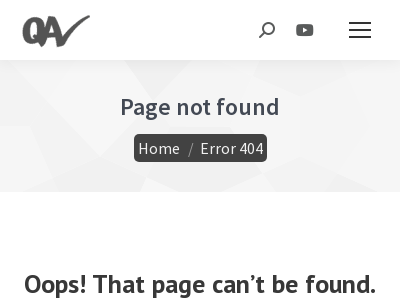

Entered 'Hiiii' in search field on popup page on input#the7-search
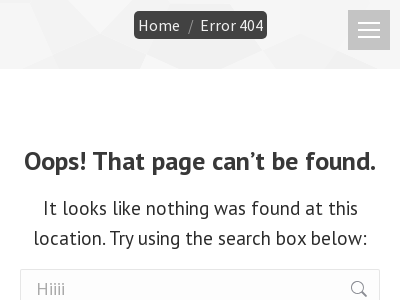

Verified text exists on main page
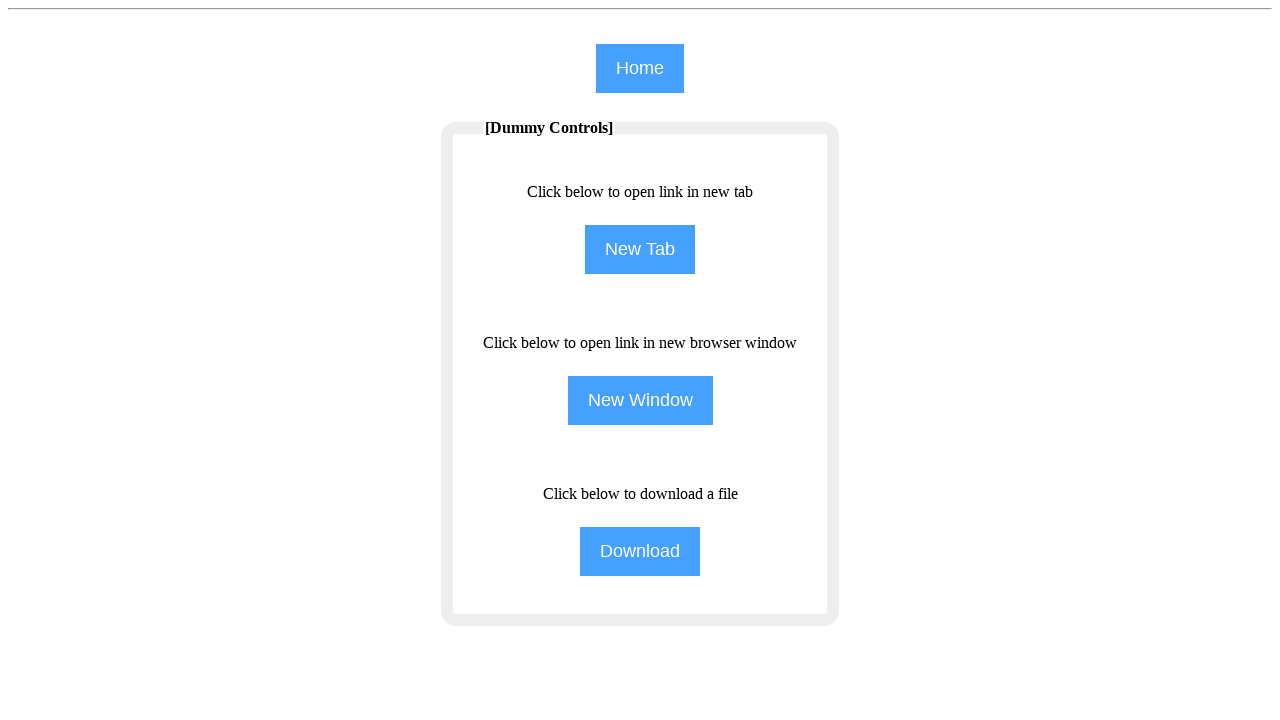

Closed popup page
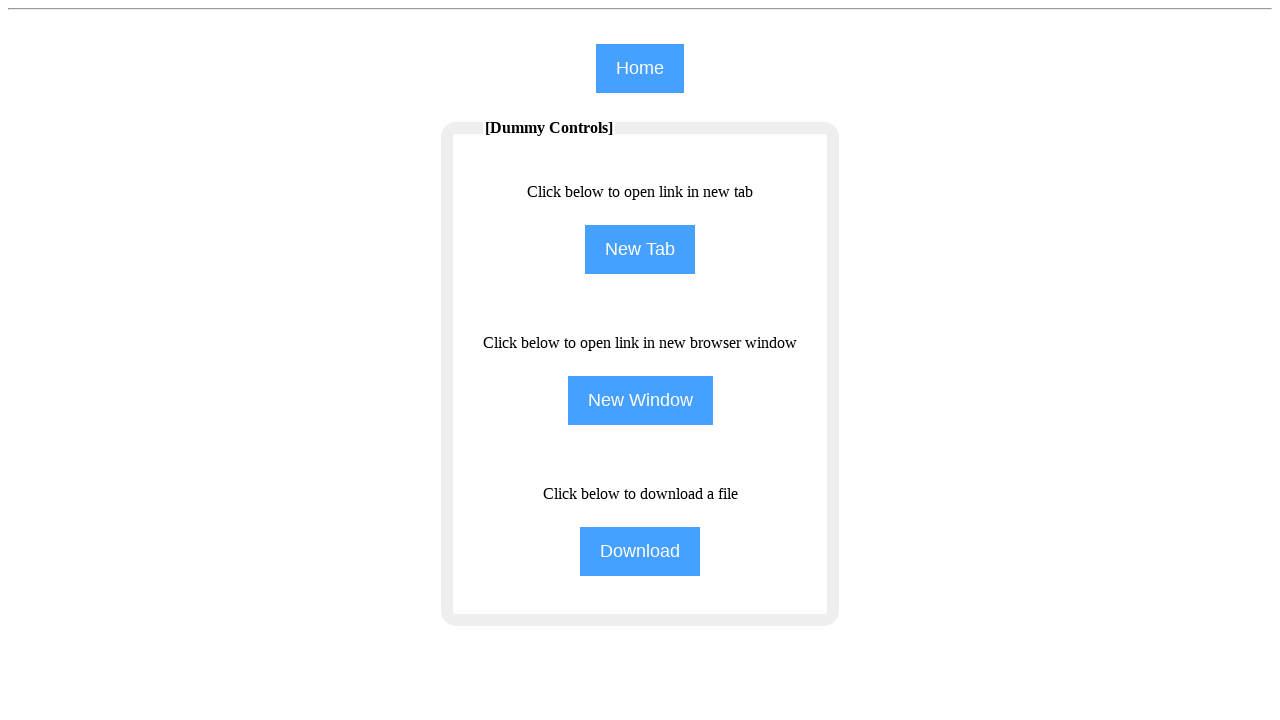

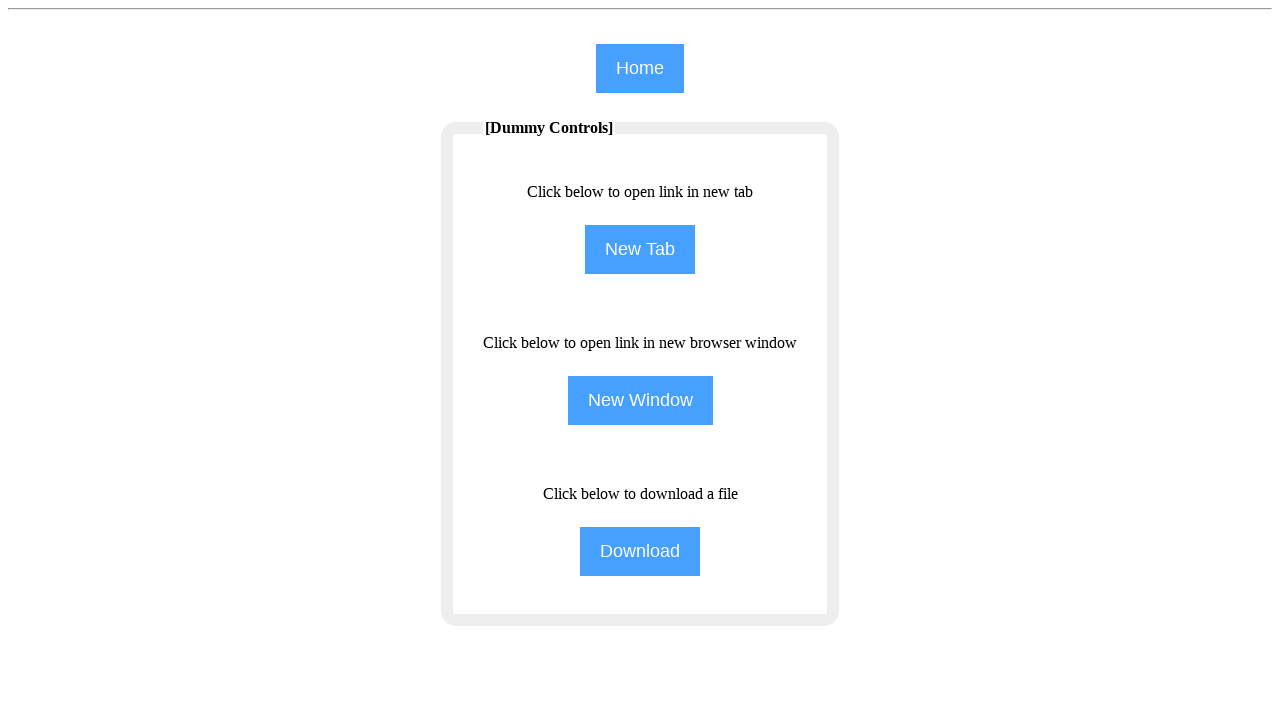